Tests the e-commerce shopping flow by navigating to the Laptops category, selecting a MacBook Air, adding it to the cart, accepting the confirmation alert, and navigating to the cart page.

Starting URL: https://demoblaze.com/

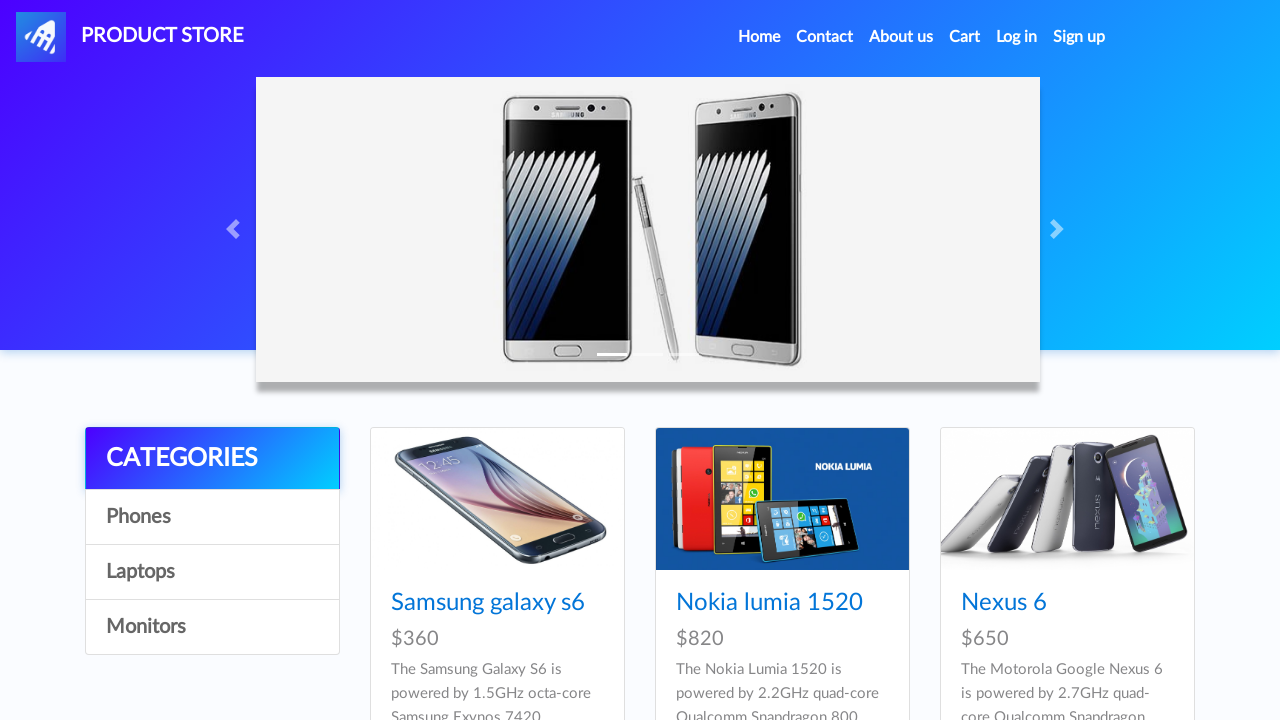

Clicked on Laptops category at (212, 572) on text=Laptops
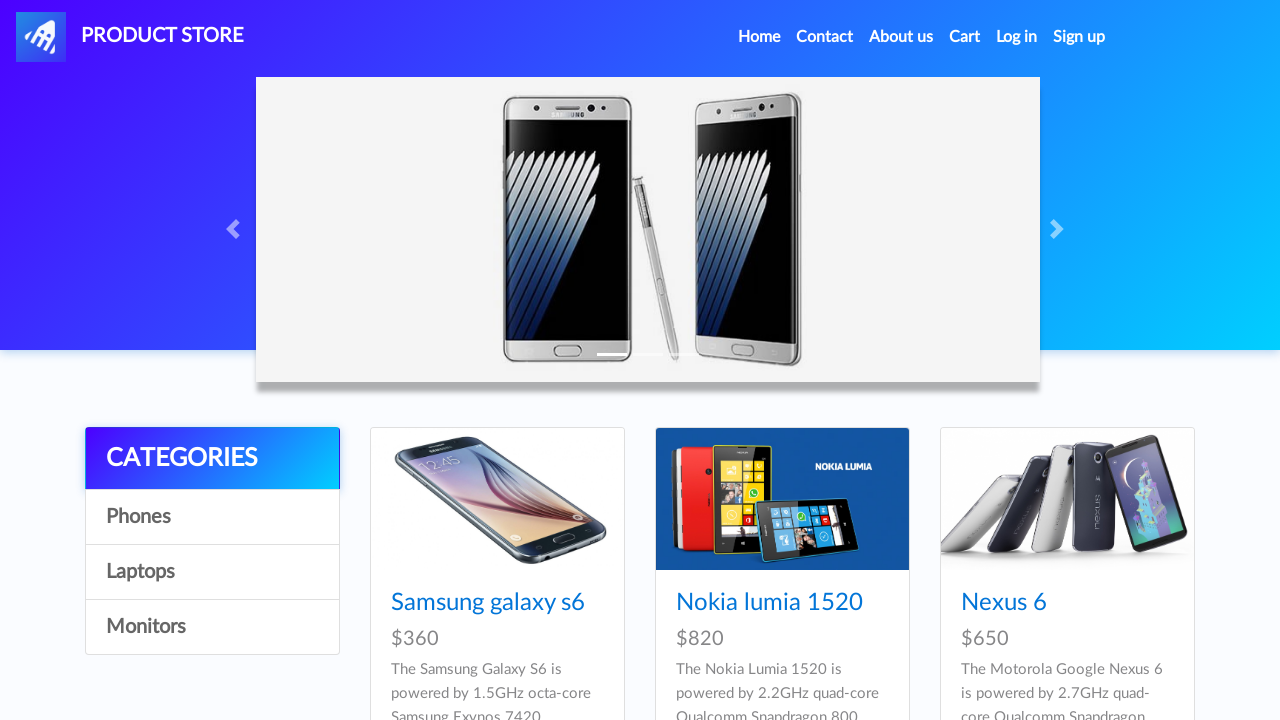

Waited for products to load
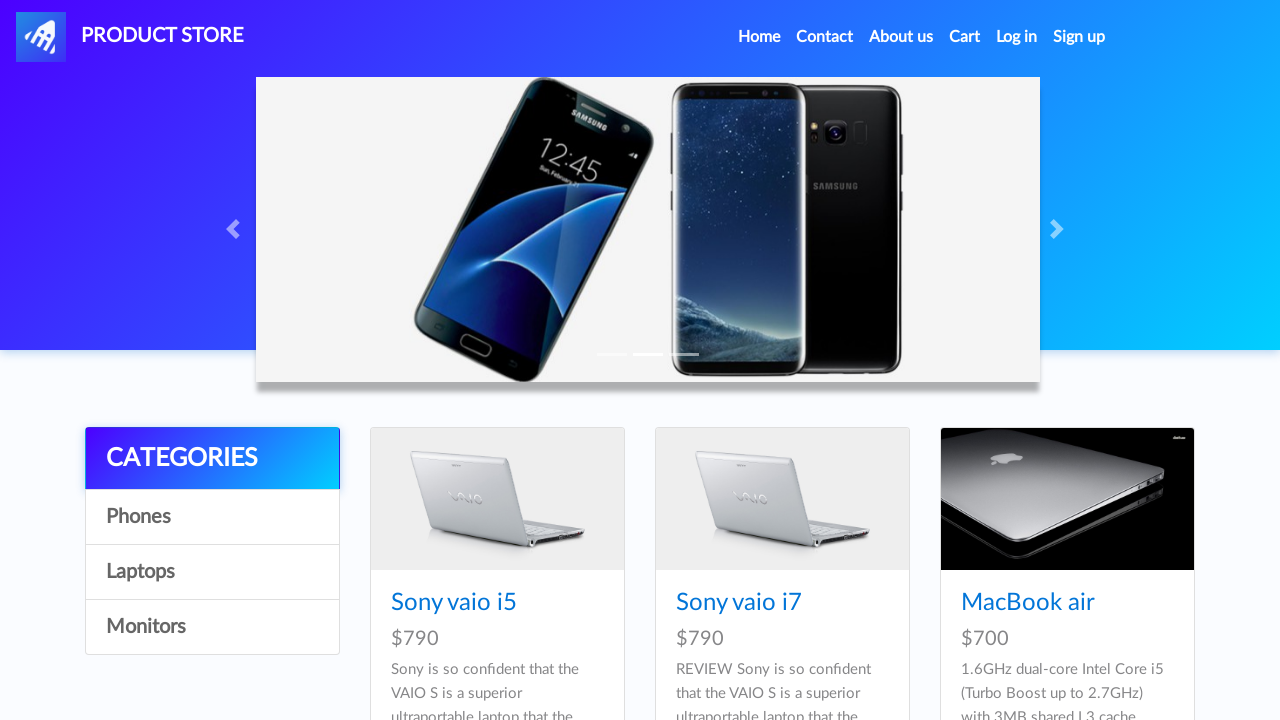

Clicked on MacBook Air product at (1028, 603) on text=MacBook air
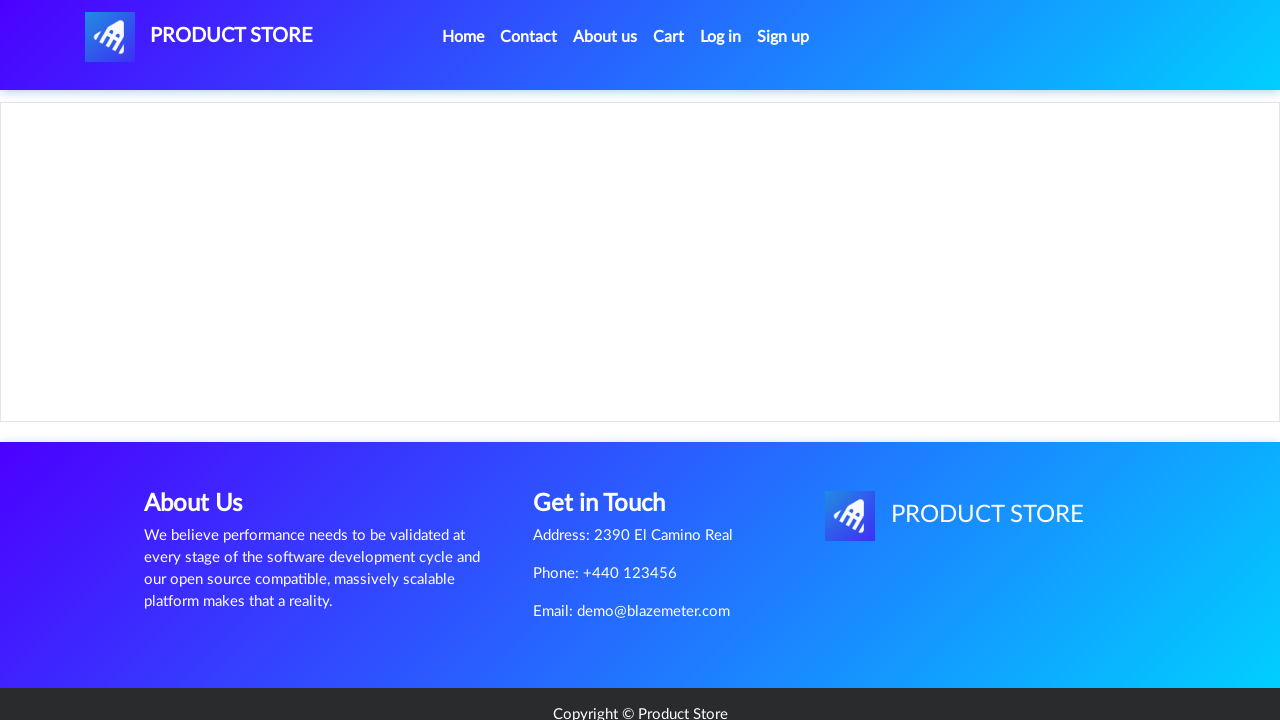

Waited for product page to load
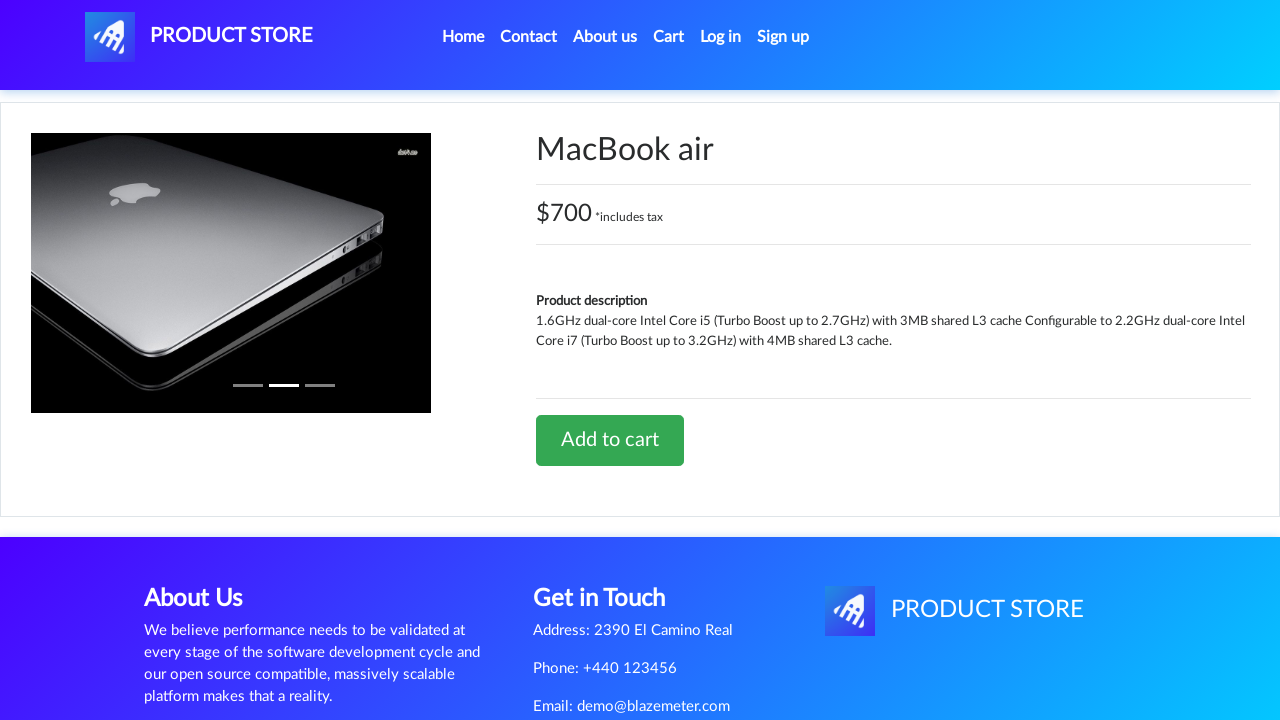

Clicked Add to cart button at (610, 440) on text=Add to cart
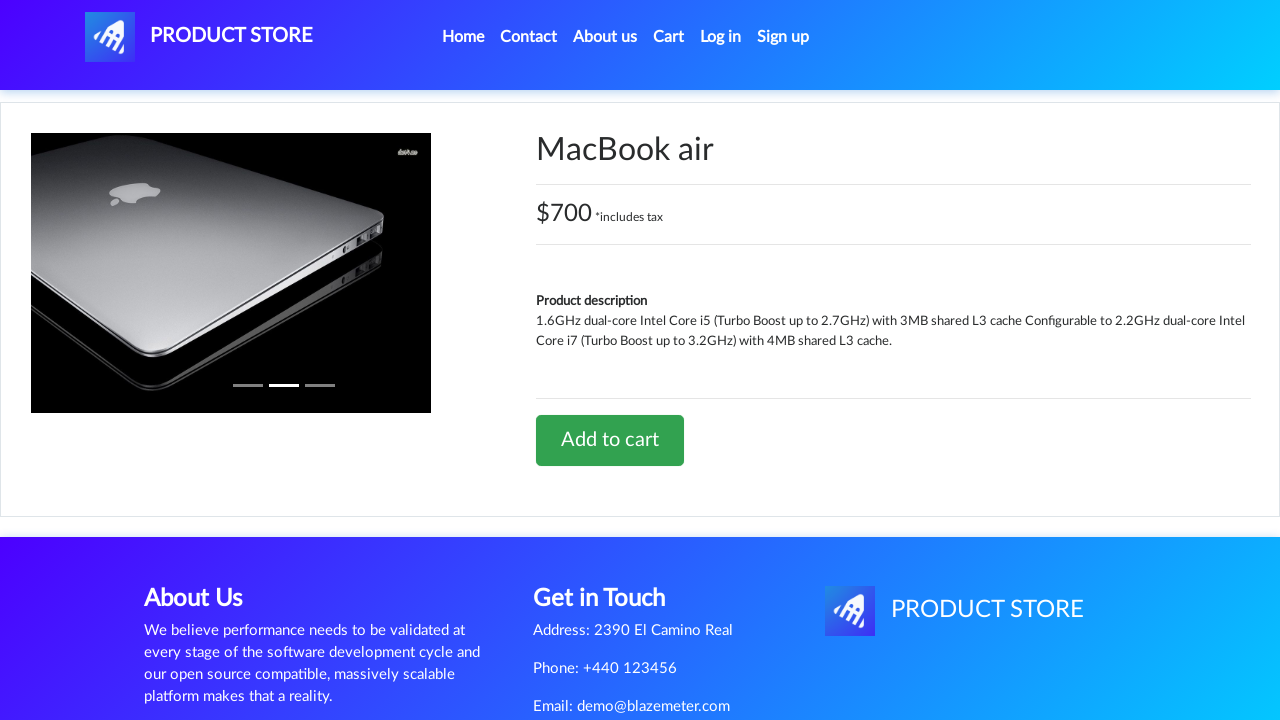

Set up dialog handler to accept alerts
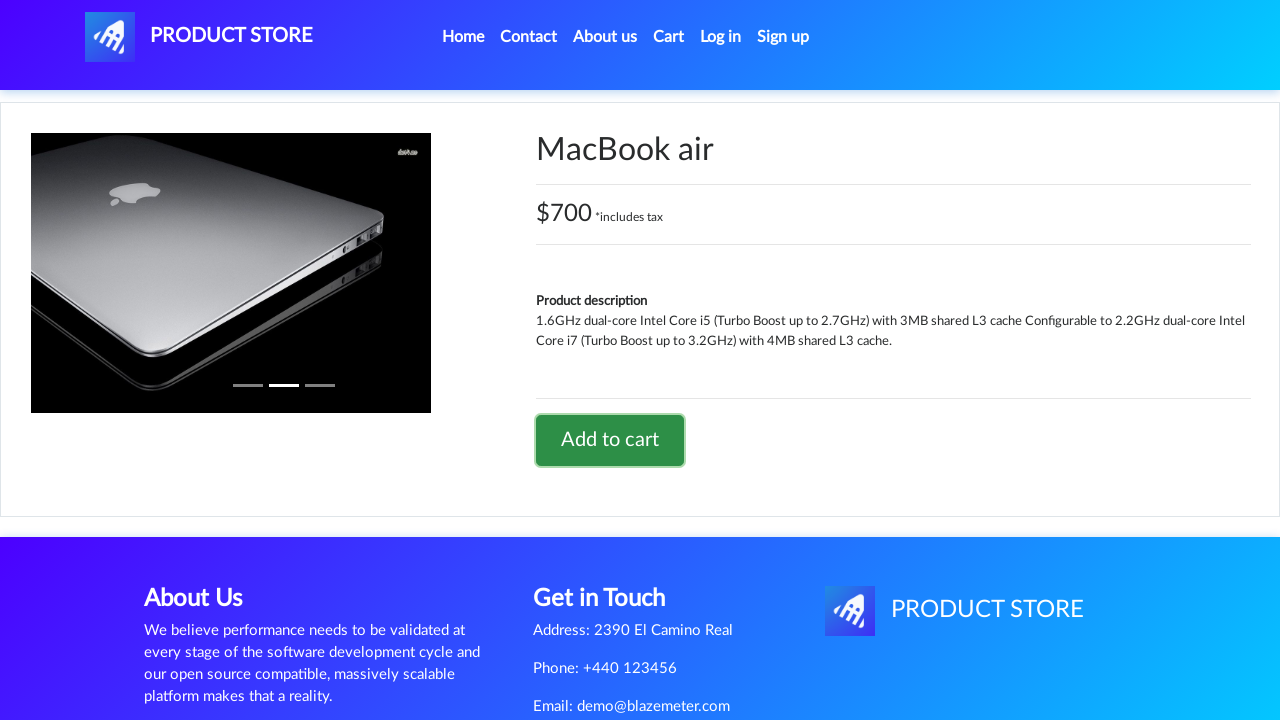

Waited for confirmation alert to be processed
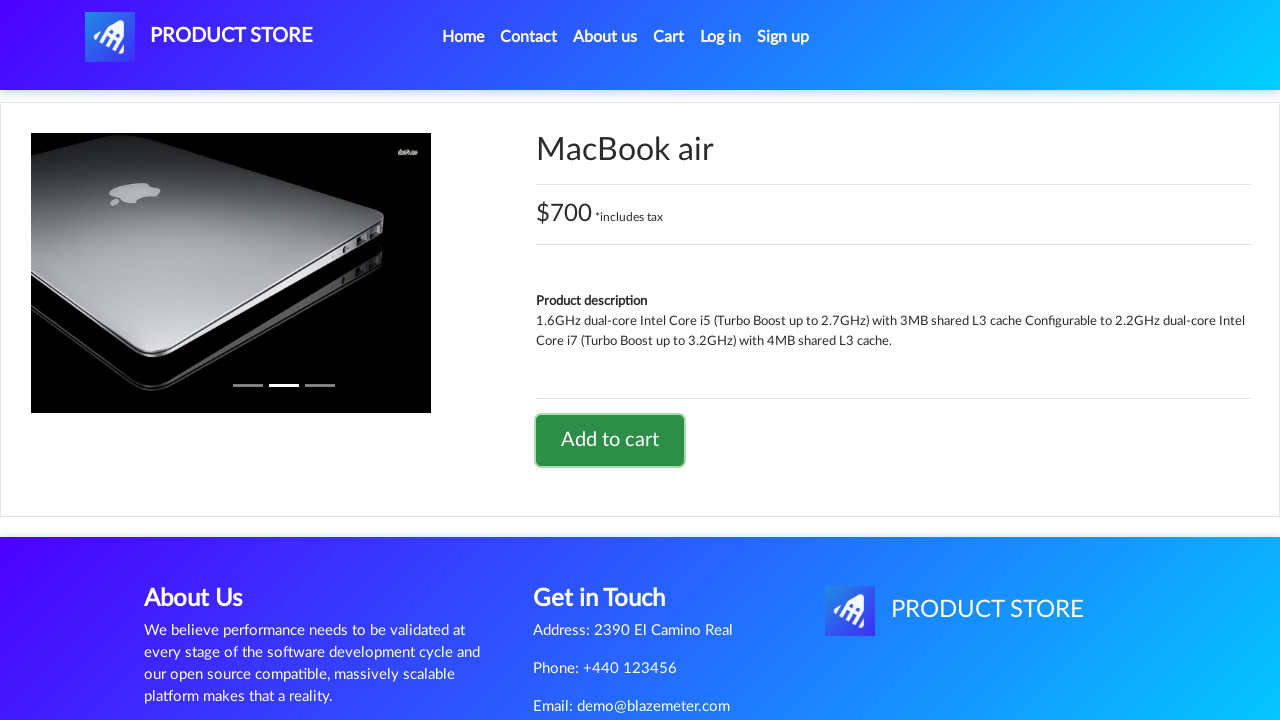

Clicked on Cart link at (669, 37) on text=Cart
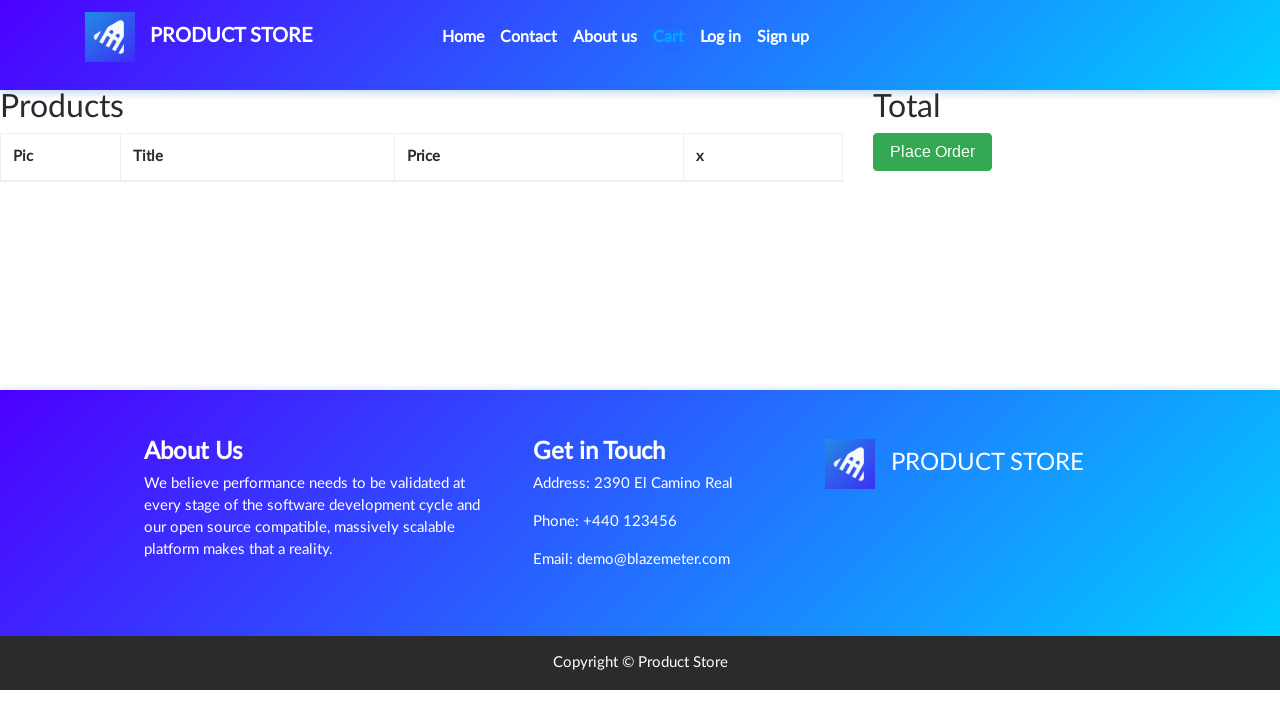

Cart page loaded with cart items table
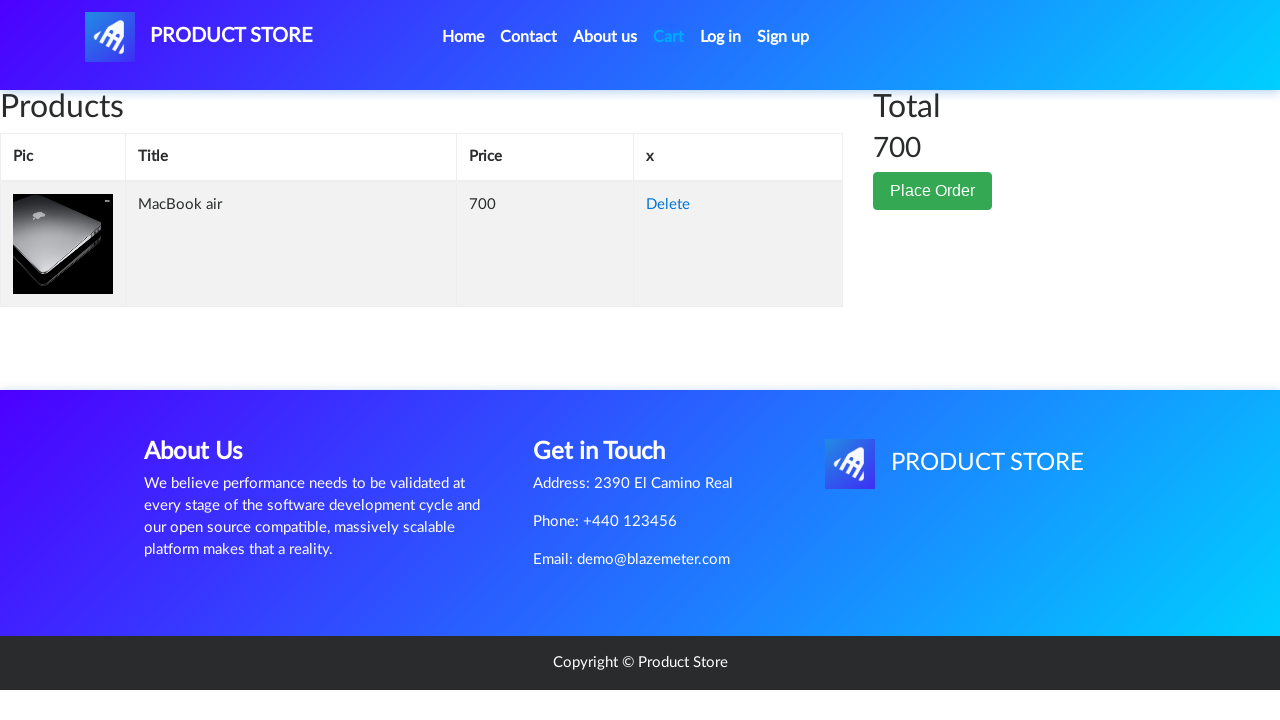

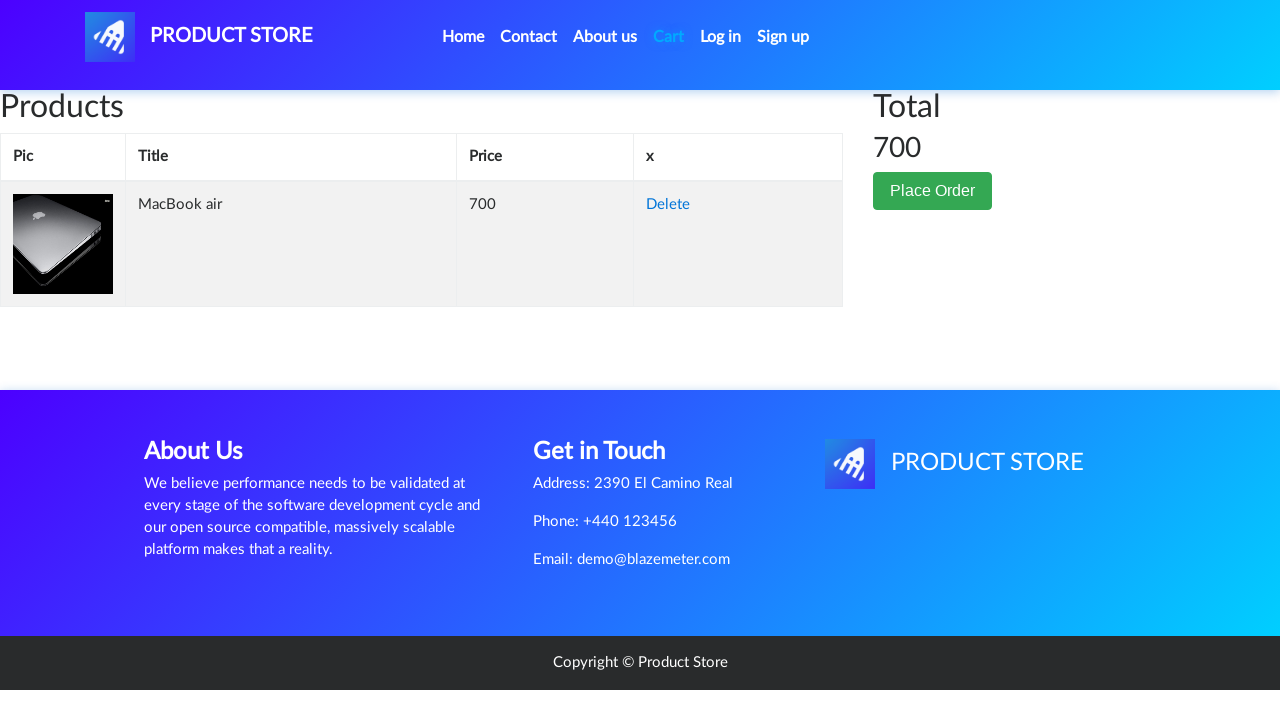